Tests editing a todo item by double-clicking, filling new text, and pressing Enter.

Starting URL: https://demo.playwright.dev/todomvc

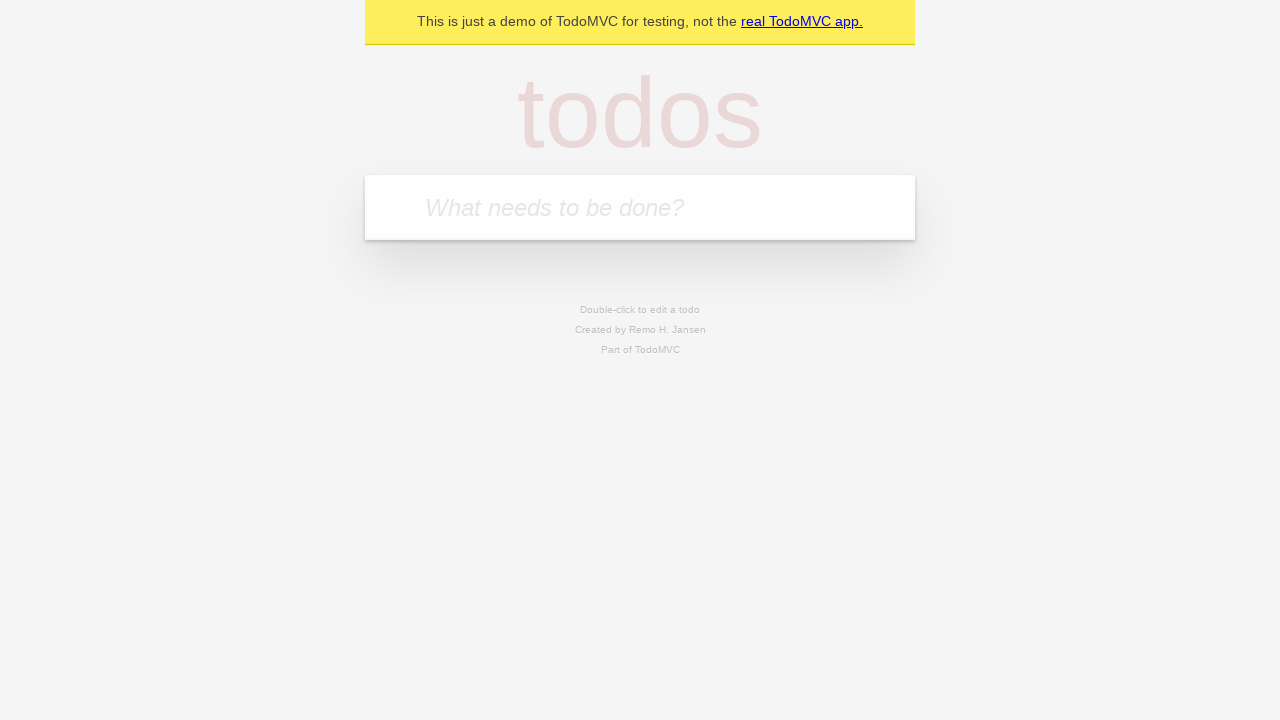

Filled new todo input with 'buy some cheese' on internal:attr=[placeholder="What needs to be done?"i]
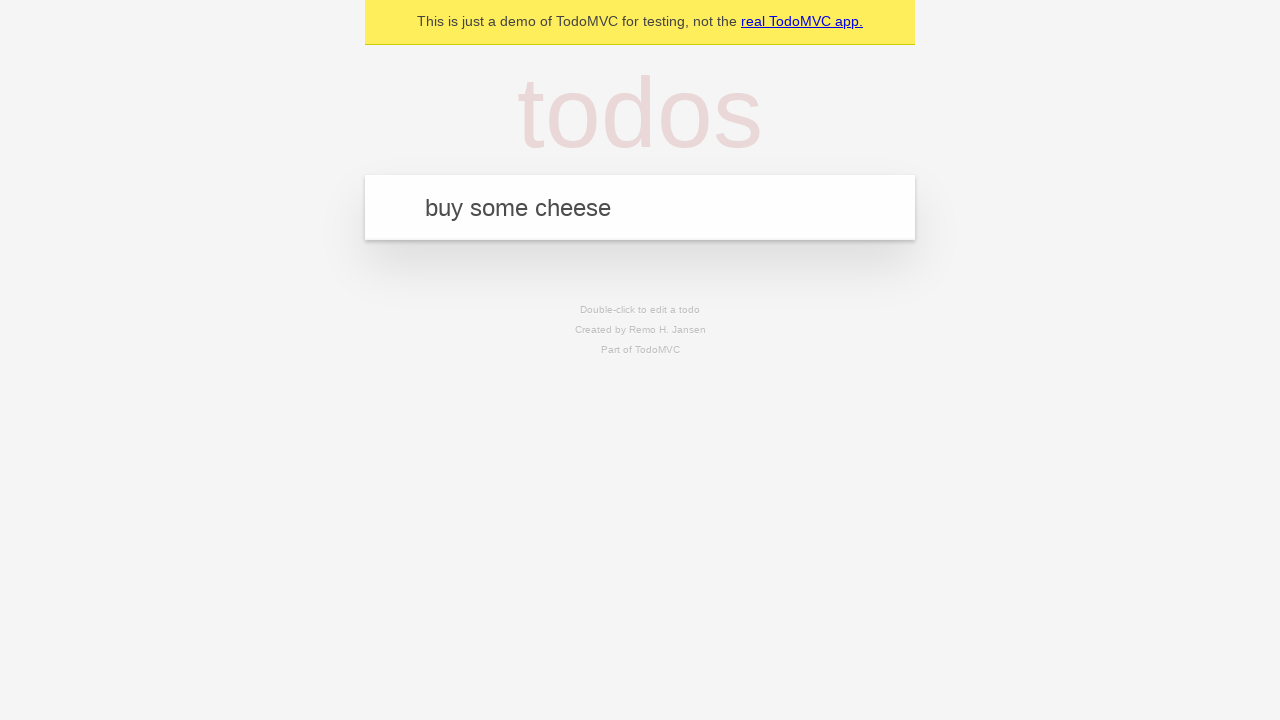

Pressed Enter to create todo 'buy some cheese' on internal:attr=[placeholder="What needs to be done?"i]
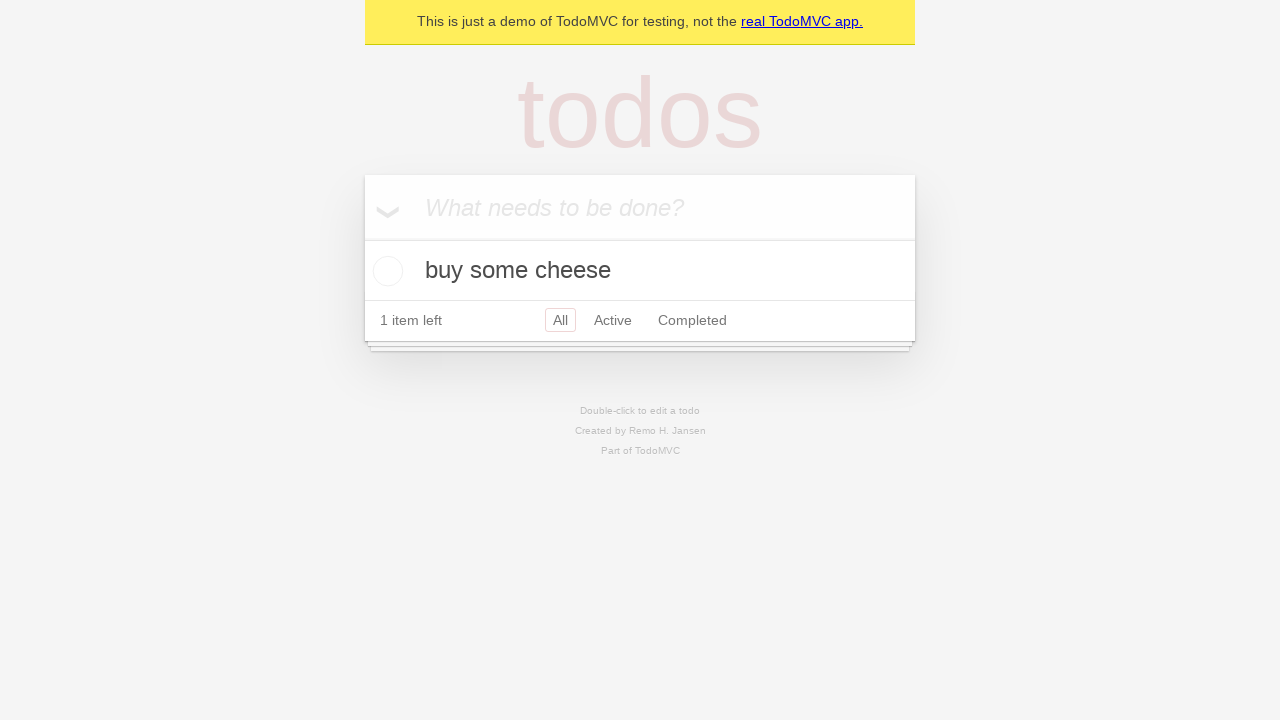

Filled new todo input with 'feed the cat' on internal:attr=[placeholder="What needs to be done?"i]
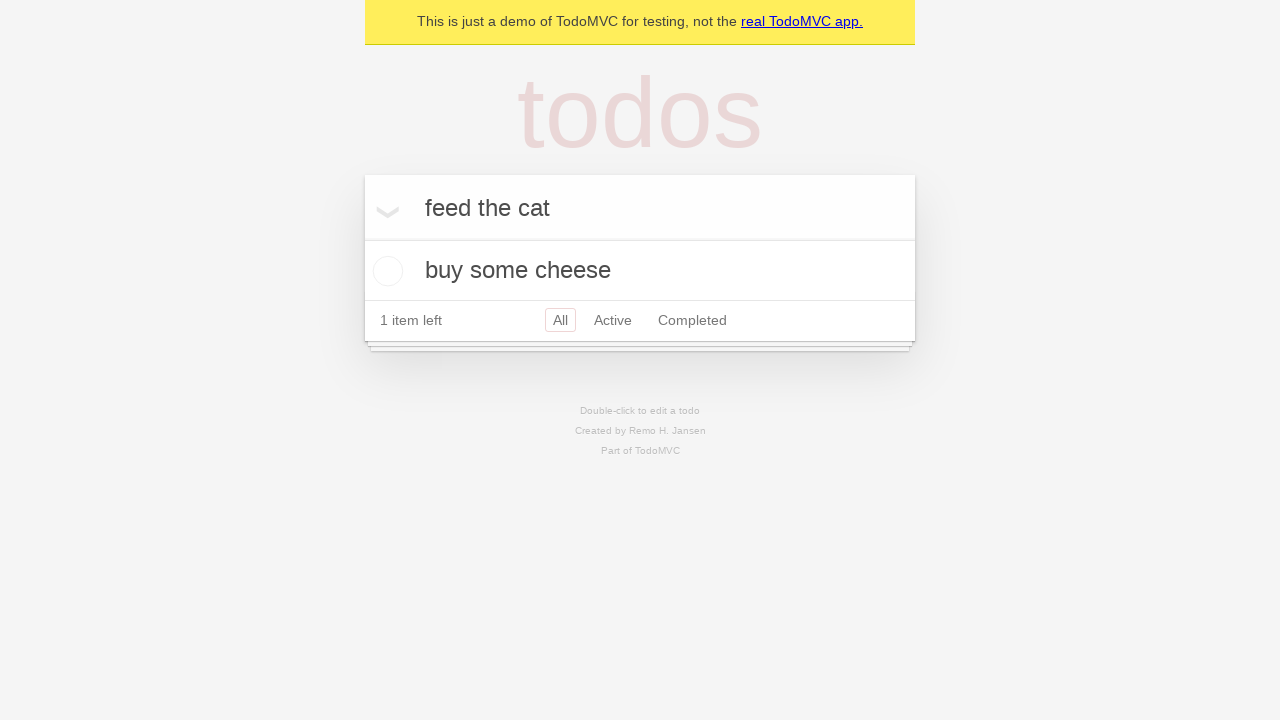

Pressed Enter to create todo 'feed the cat' on internal:attr=[placeholder="What needs to be done?"i]
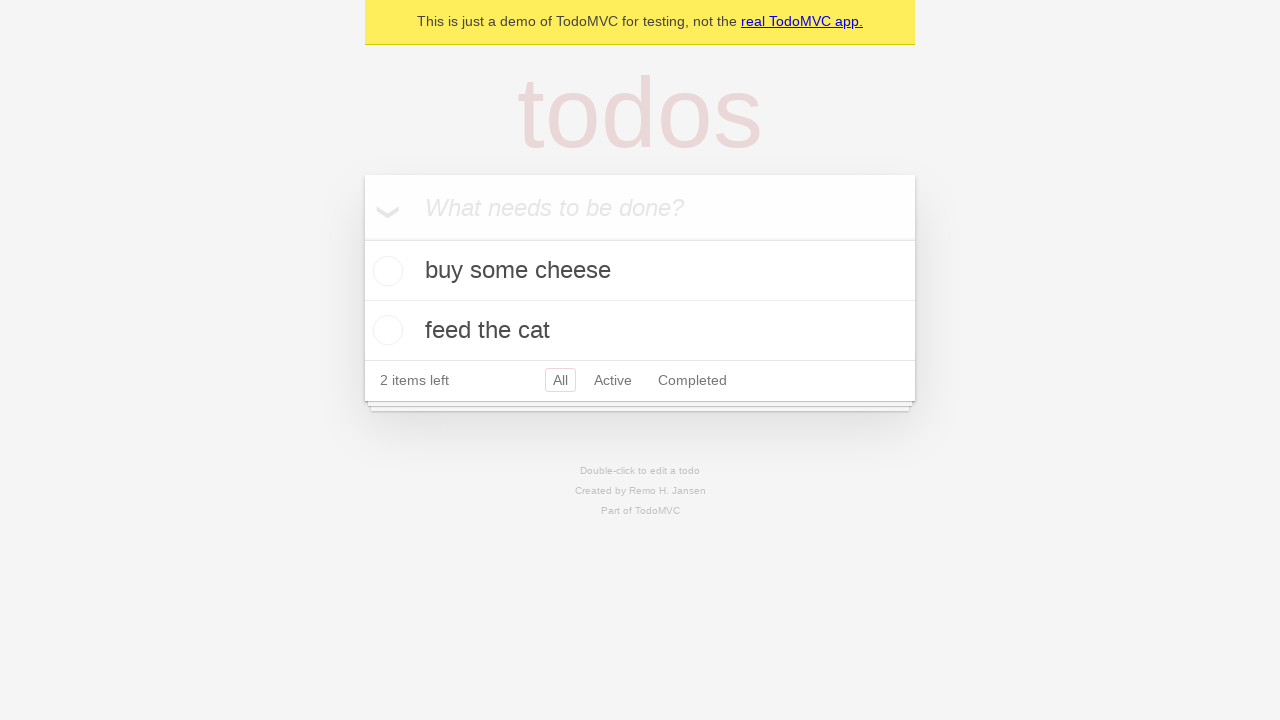

Filled new todo input with 'book a doctors appointment' on internal:attr=[placeholder="What needs to be done?"i]
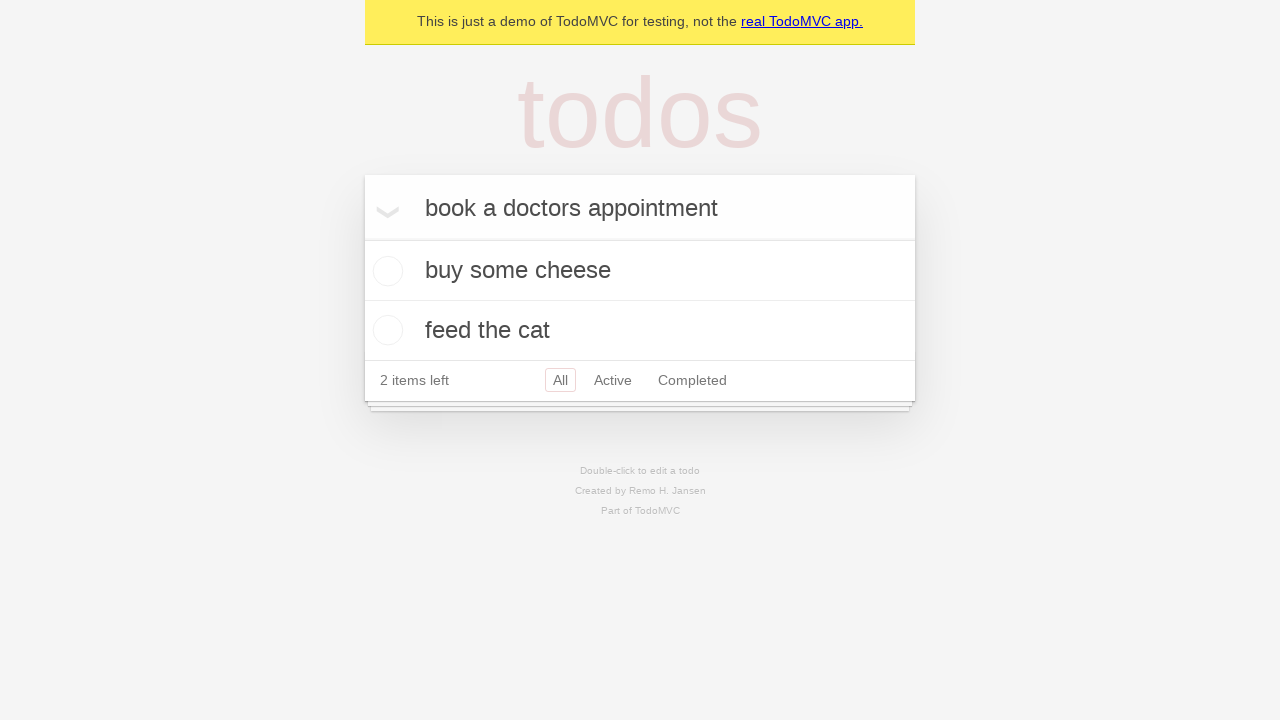

Pressed Enter to create todo 'book a doctors appointment' on internal:attr=[placeholder="What needs to be done?"i]
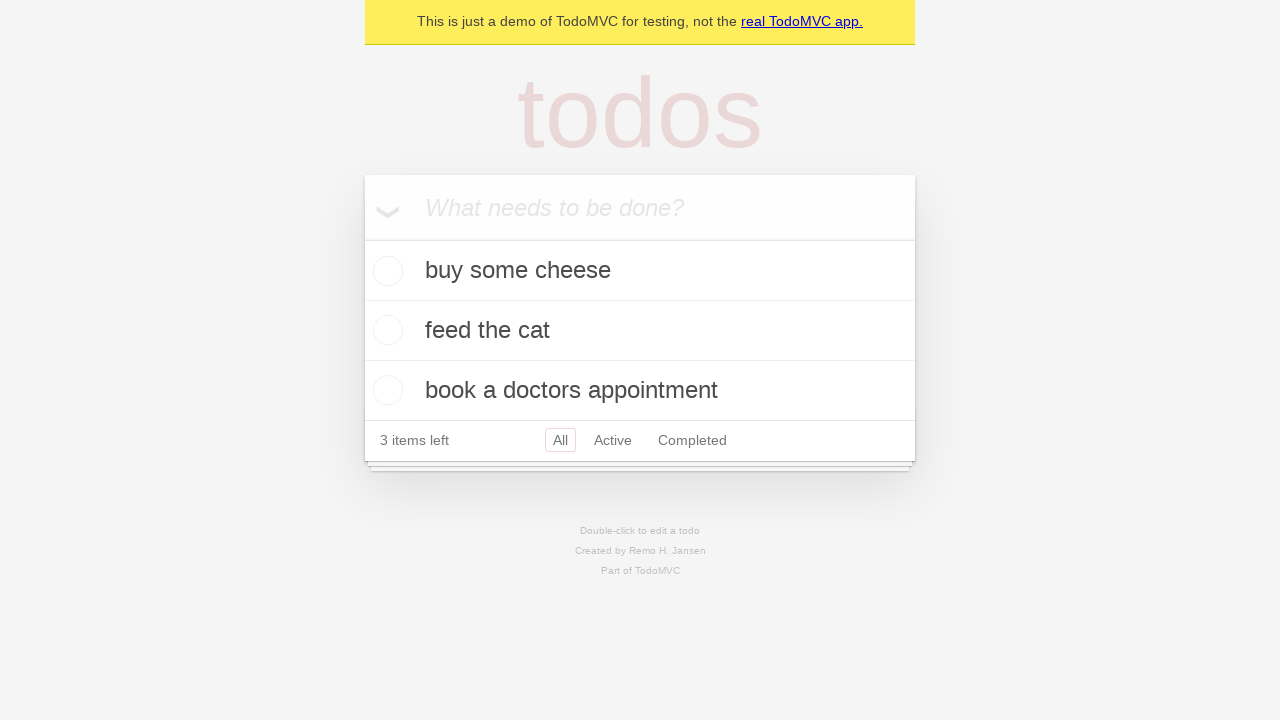

Waited for all 3 todo items to be created
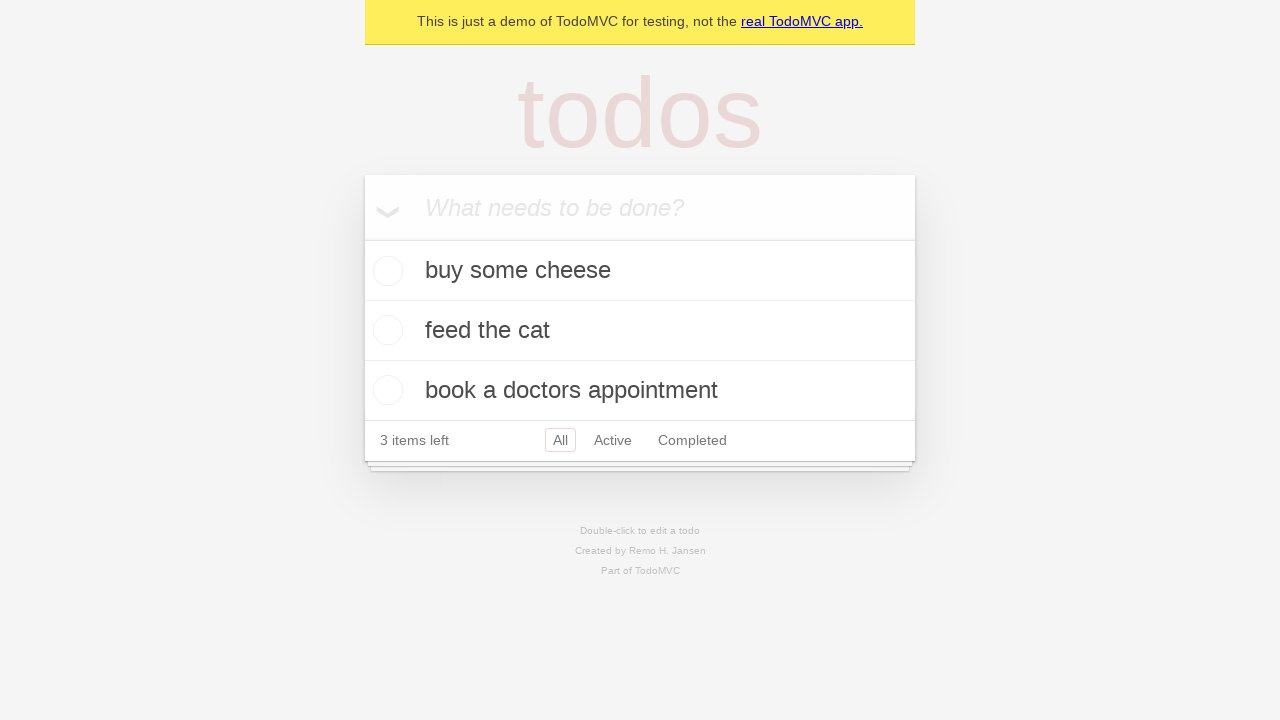

Double-clicked second todo item to enter edit mode at (640, 331) on [data-testid='todo-item'] >> nth=1
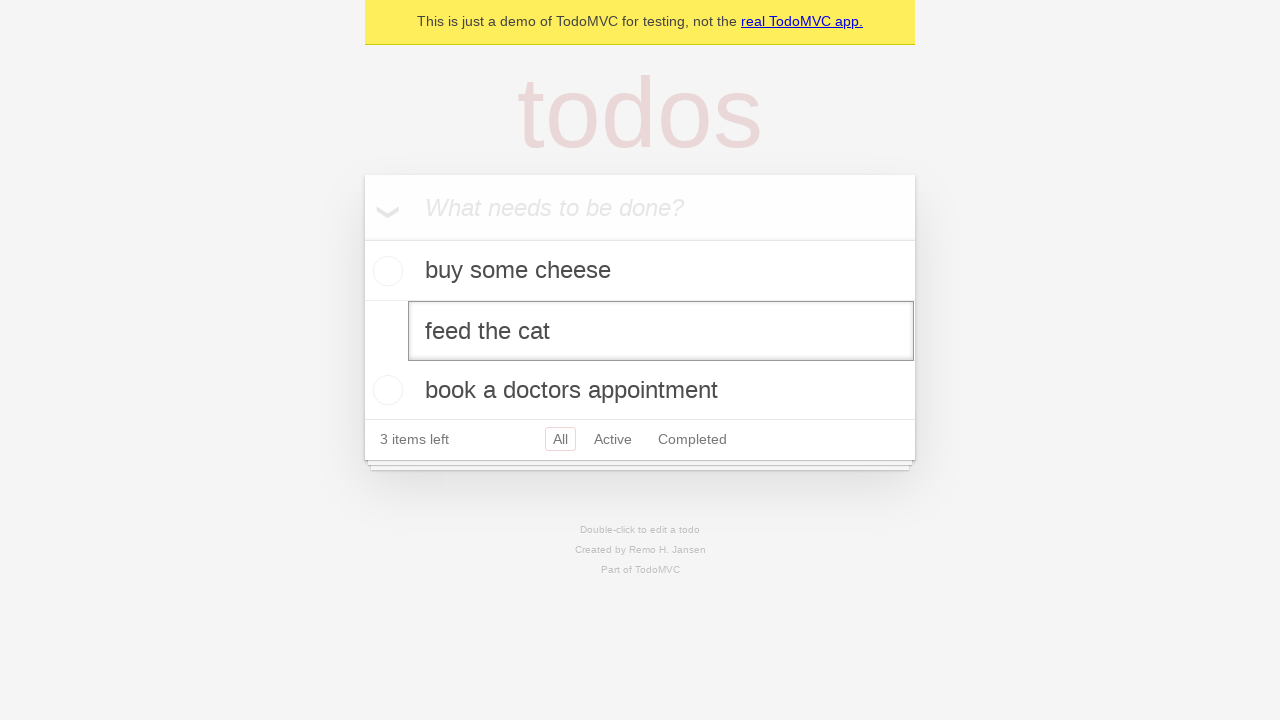

Filled edit textbox with new text 'buy some sausages' on [data-testid='todo-item'] >> nth=1 >> internal:role=textbox[name="Edit"i]
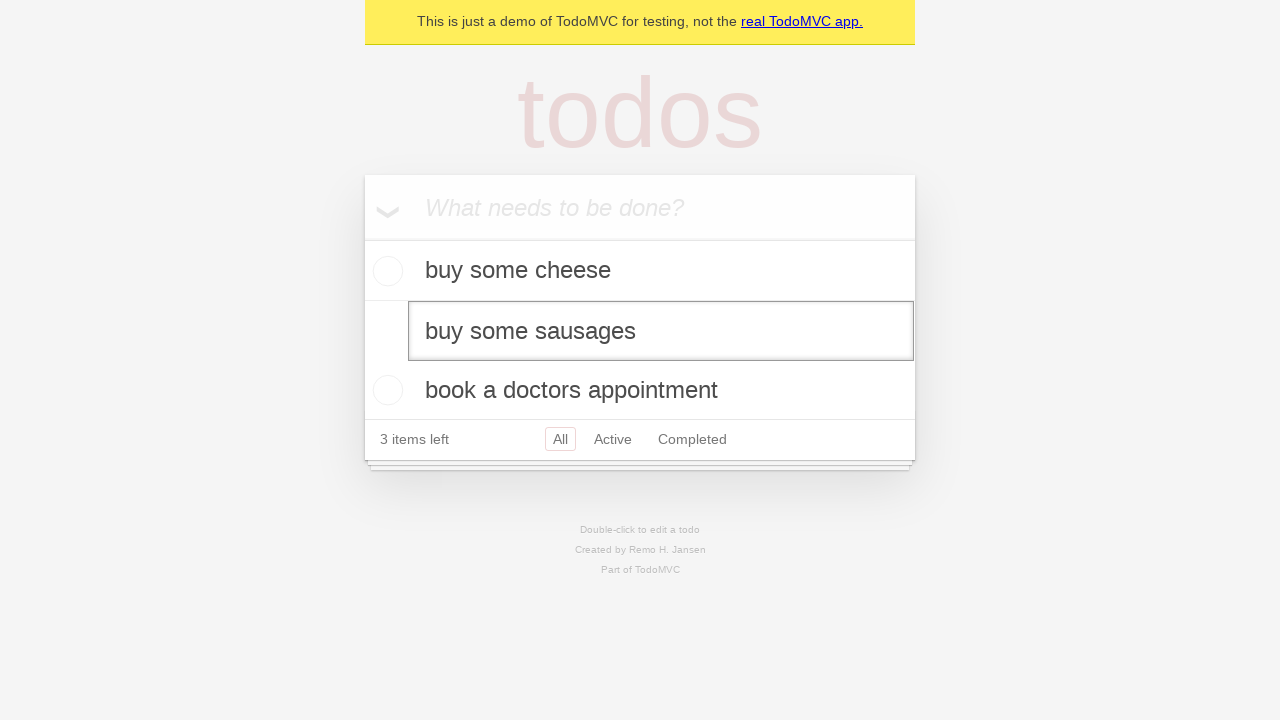

Pressed Enter to confirm todo item edit on [data-testid='todo-item'] >> nth=1 >> internal:role=textbox[name="Edit"i]
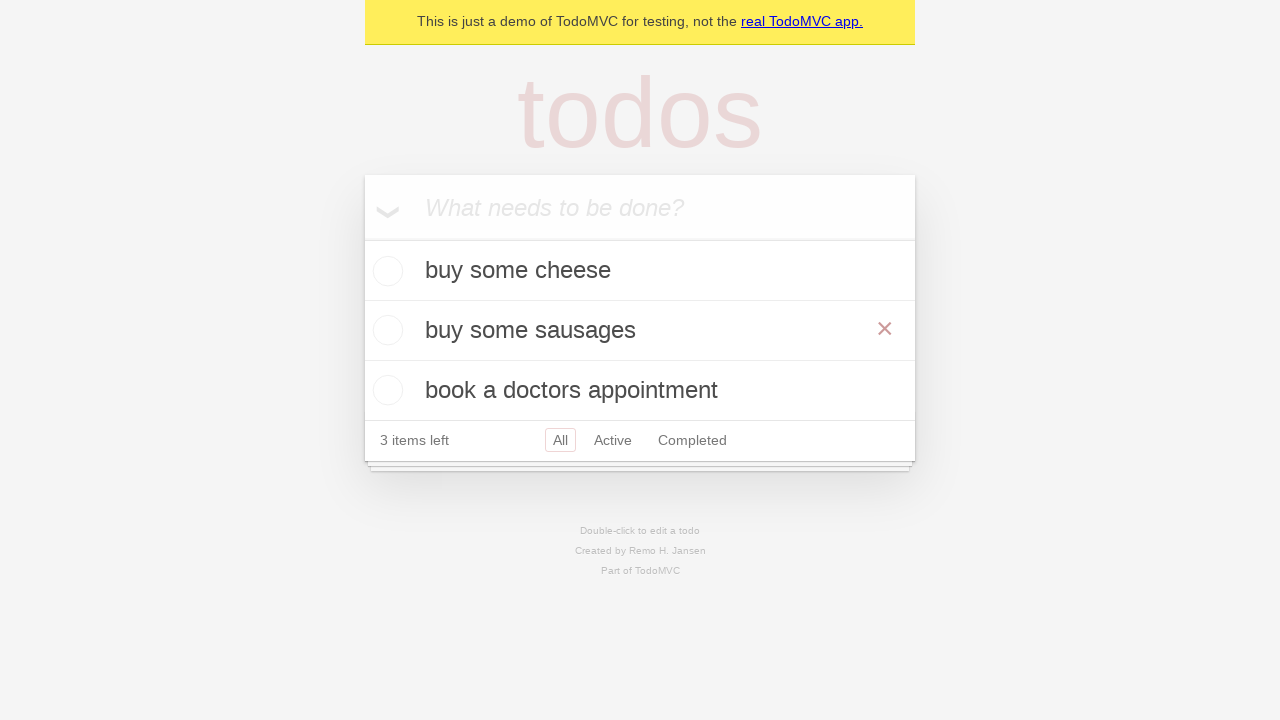

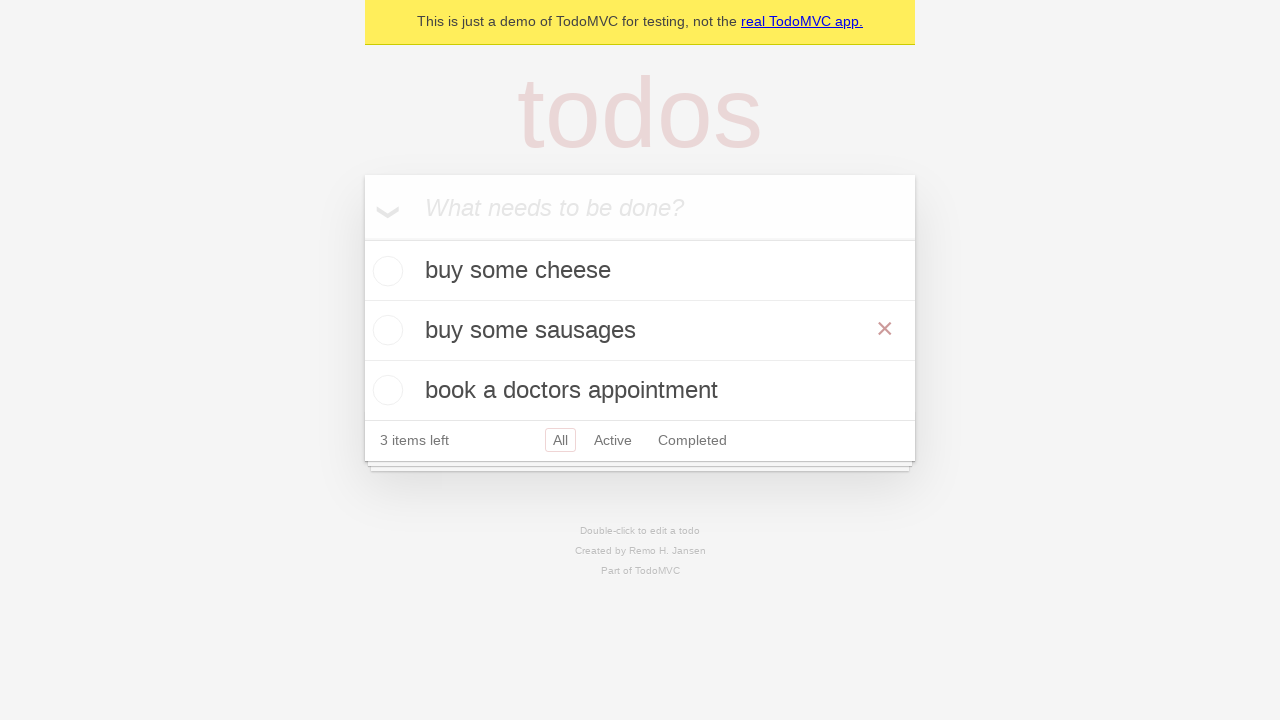